Tests Angular Material dropdown by selecting a state value and verifying the selection is displayed.

Starting URL: https://material.angular.io/components/select/examples

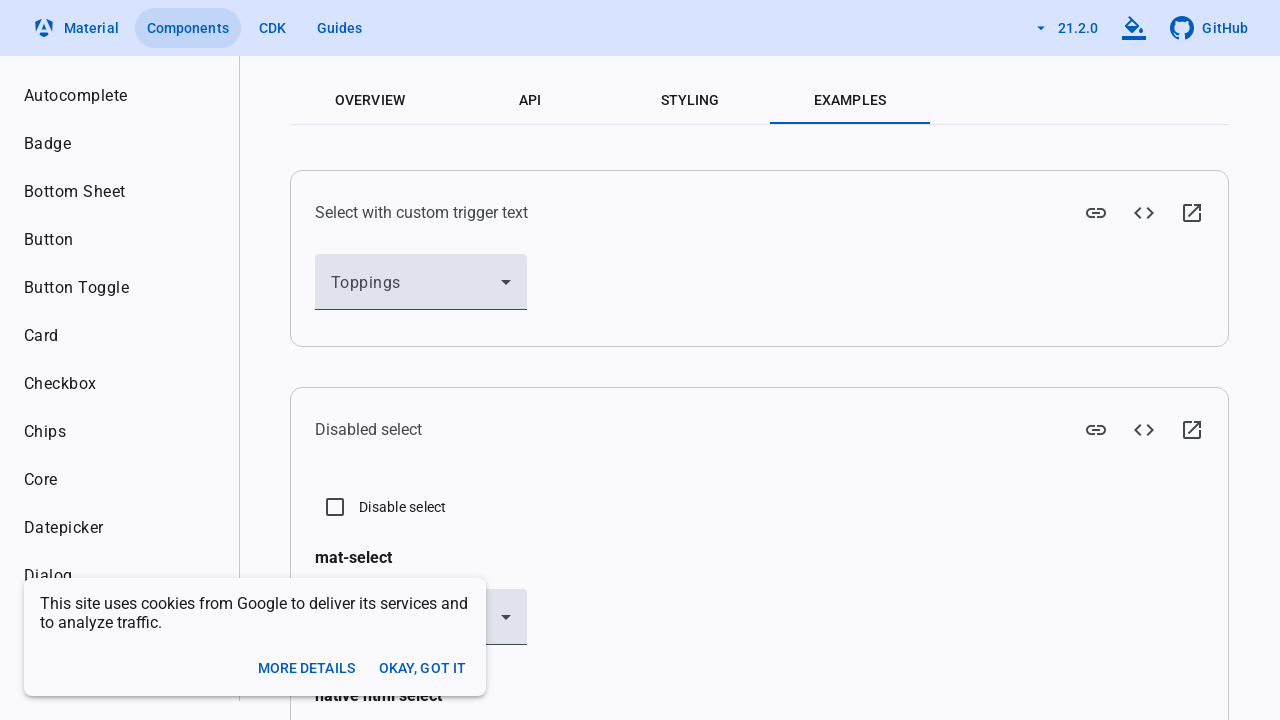

Clicked on the State dropdown to open it at (421, 388) on mat-label:has-text('State') >> xpath=ancestor::mat-form-field >> mat-select
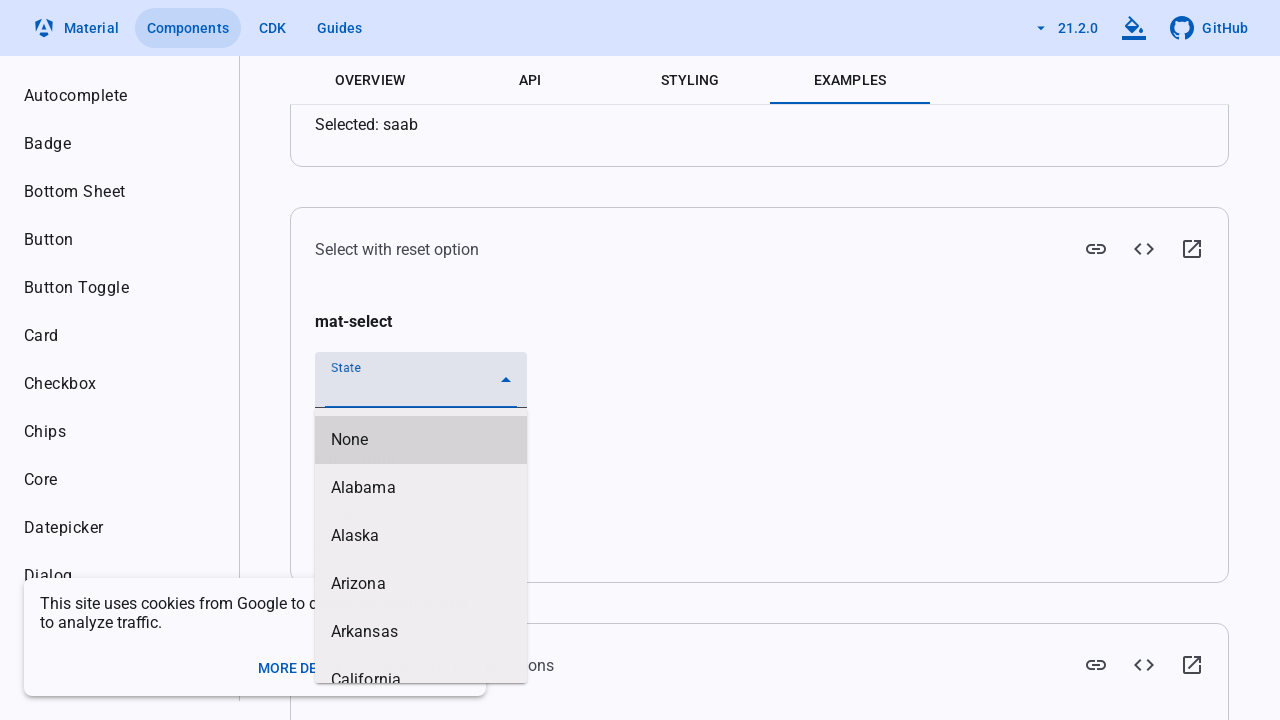

Waited for dropdown options to appear
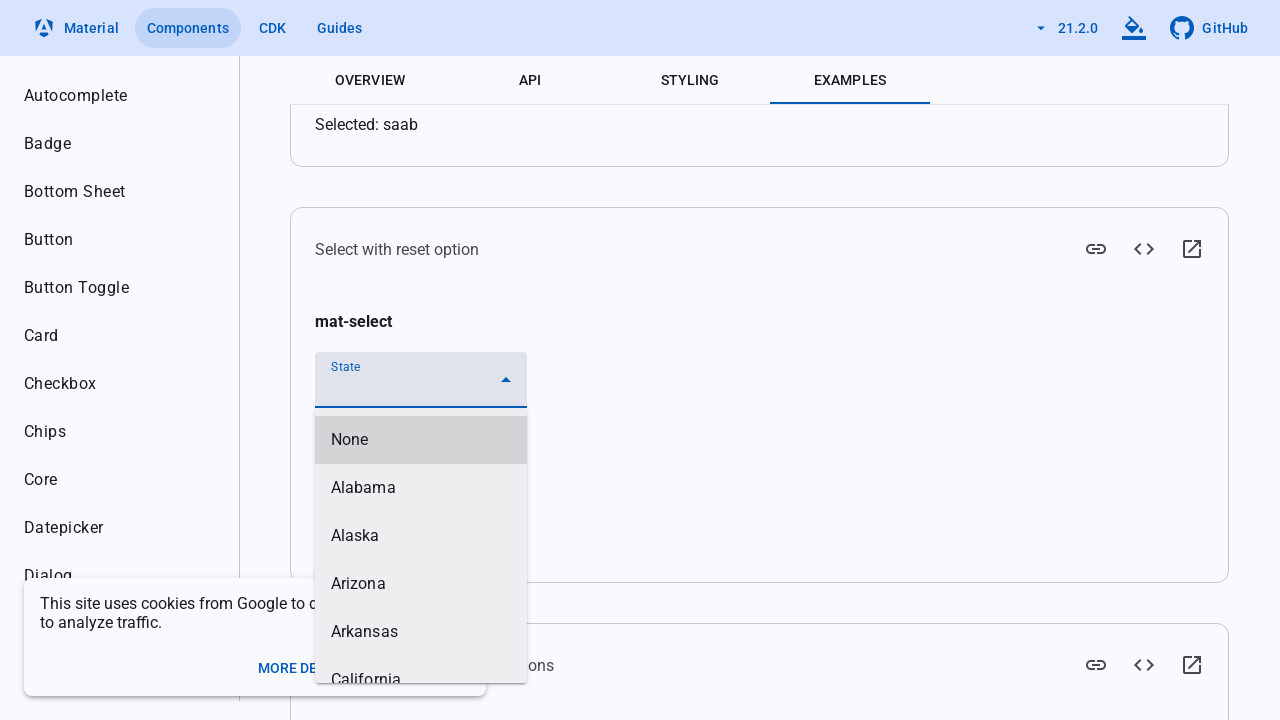

Selected Alaska from the dropdown options at (421, 536) on mat-option:has-text('Alaska')
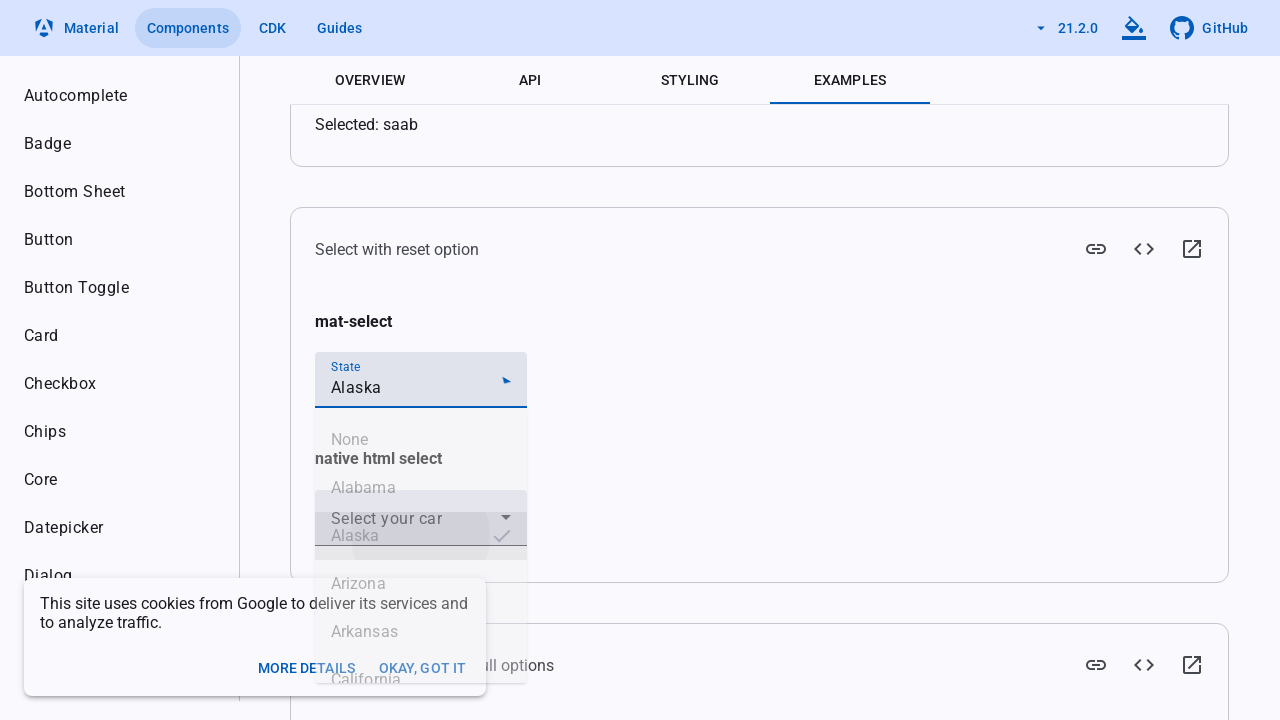

Verified that Alaska is displayed as the selected value
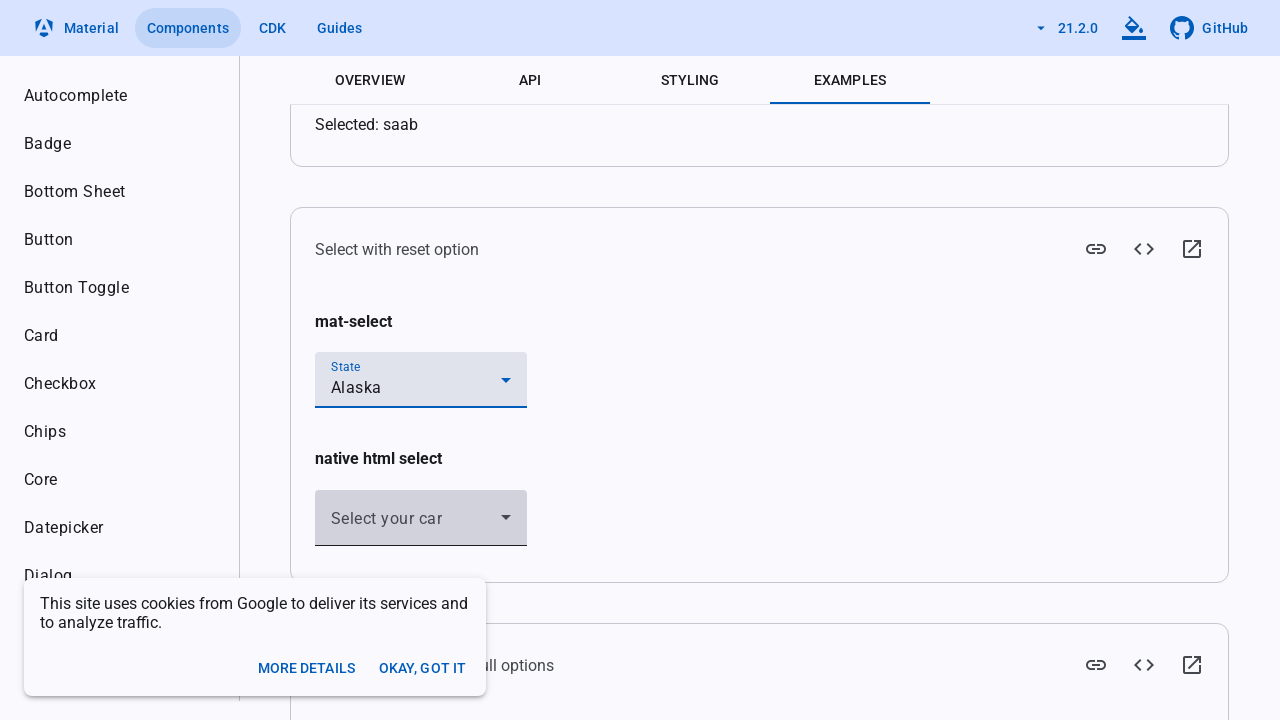

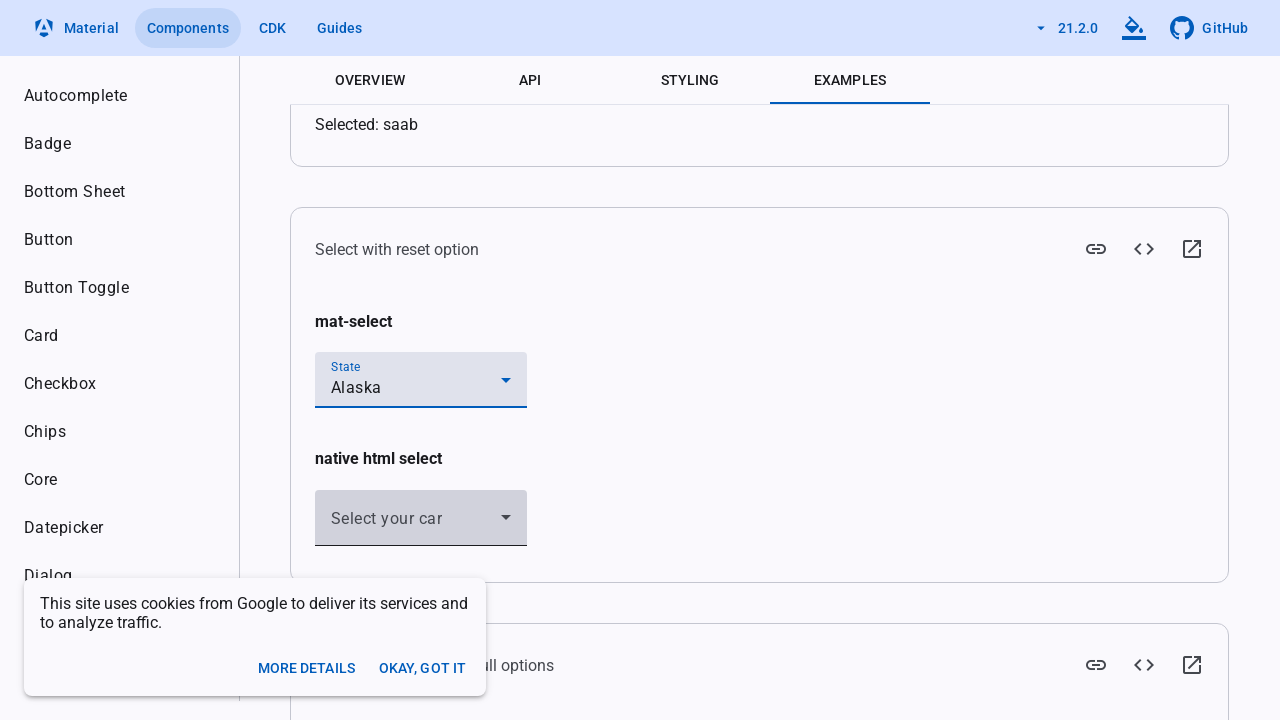